Prints all rows from the EMPLOYEE BASIC INFORMATION table

Starting URL: http://automationbykrishna.com/index.html#

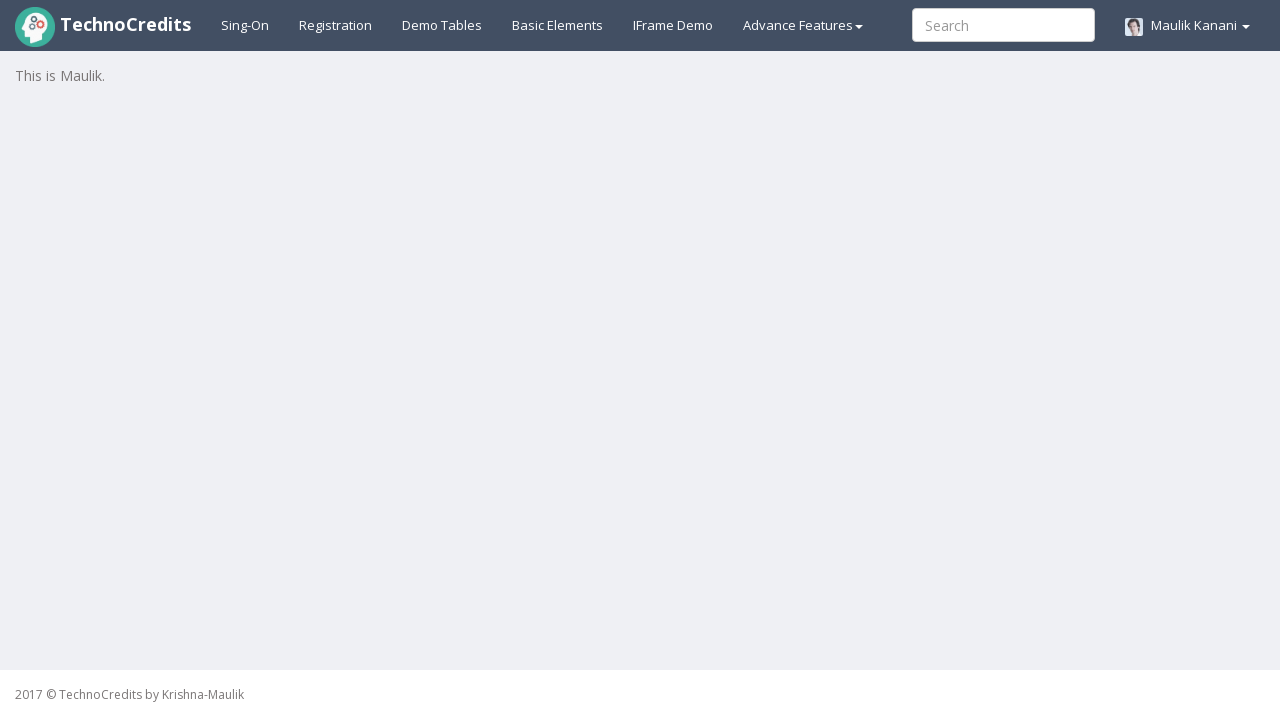

Clicked on demo tables link at (442, 25) on xpath=//a[@id='demotable']
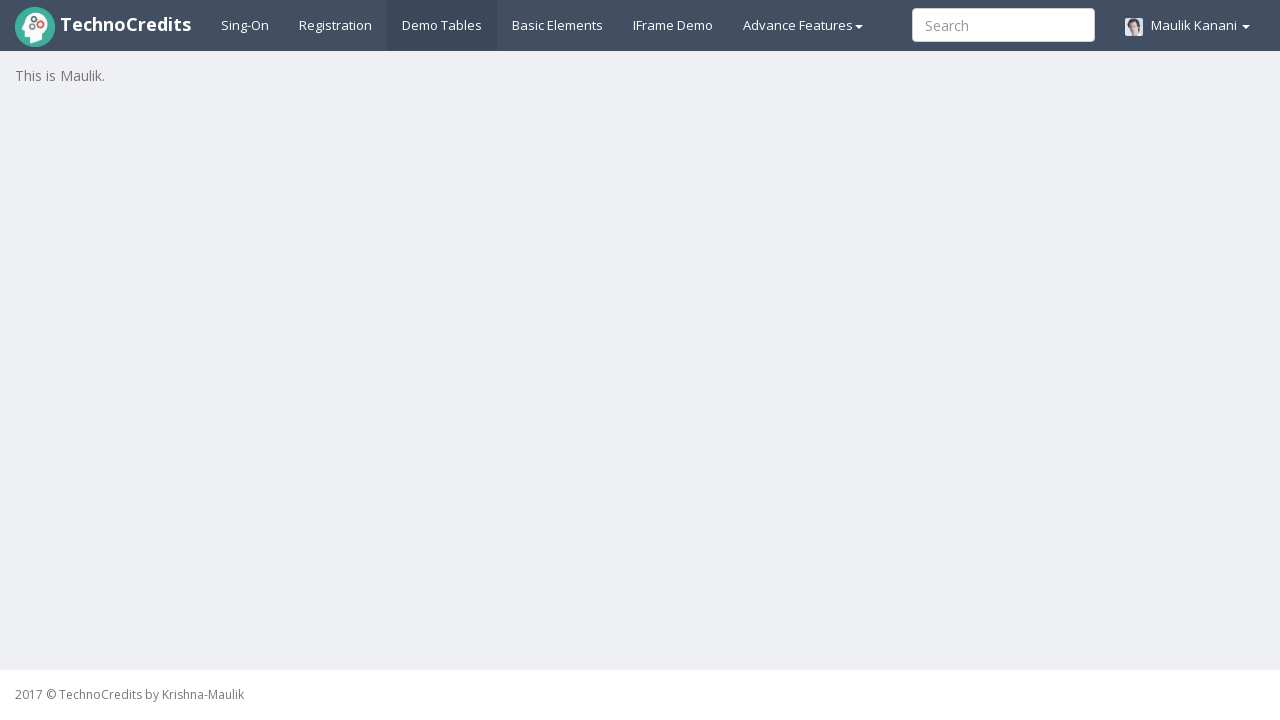

Waited for EMPLOYEE BASIC INFORMATION table to load
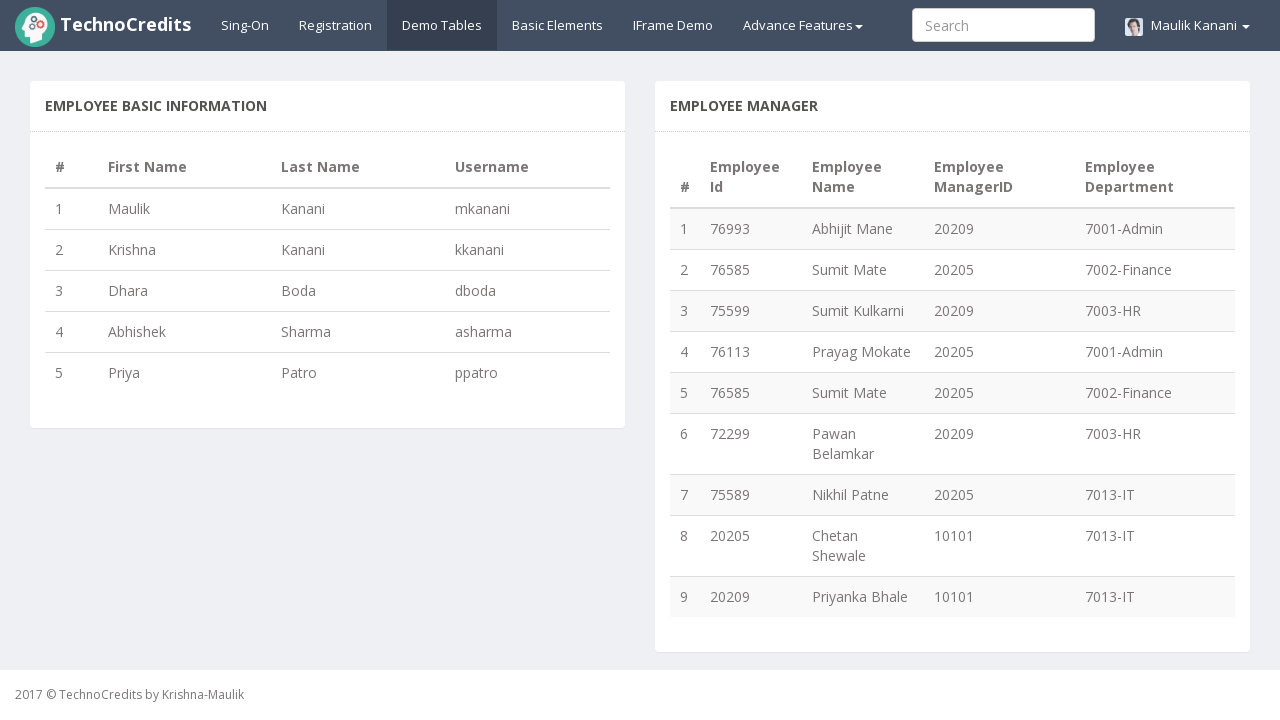

Retrieved all rows from the table
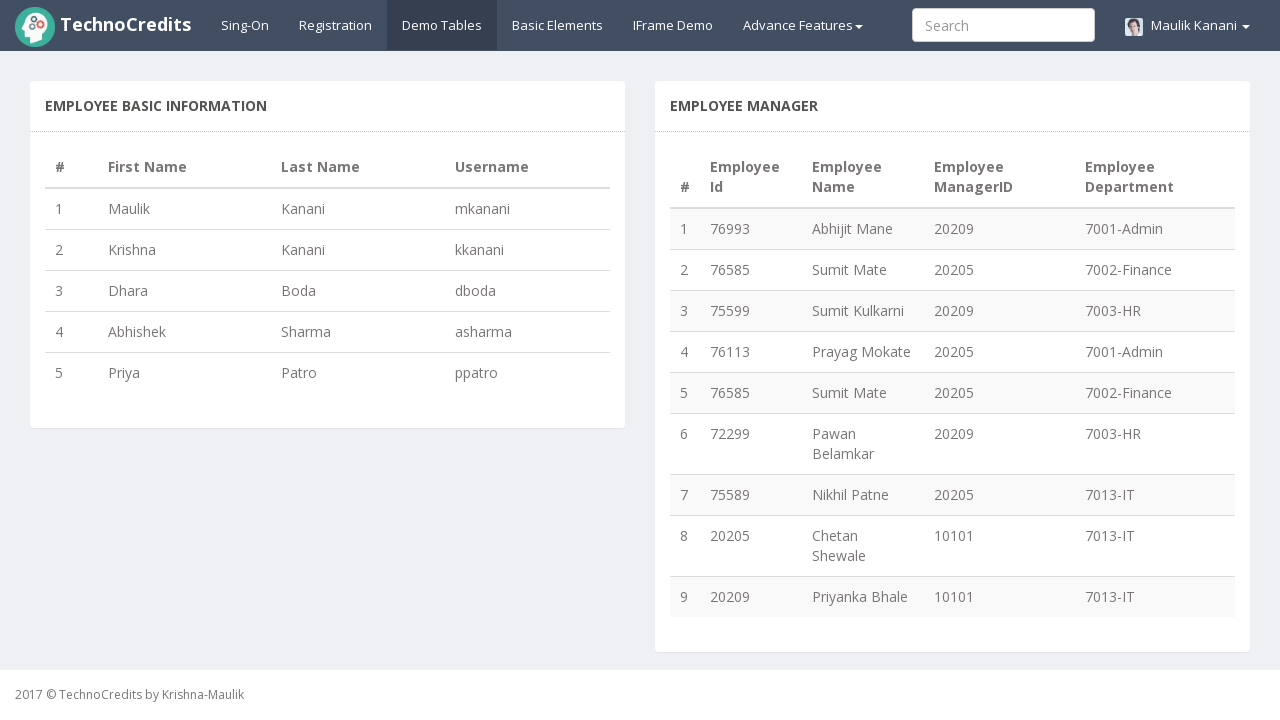

Extracted text content from row 1
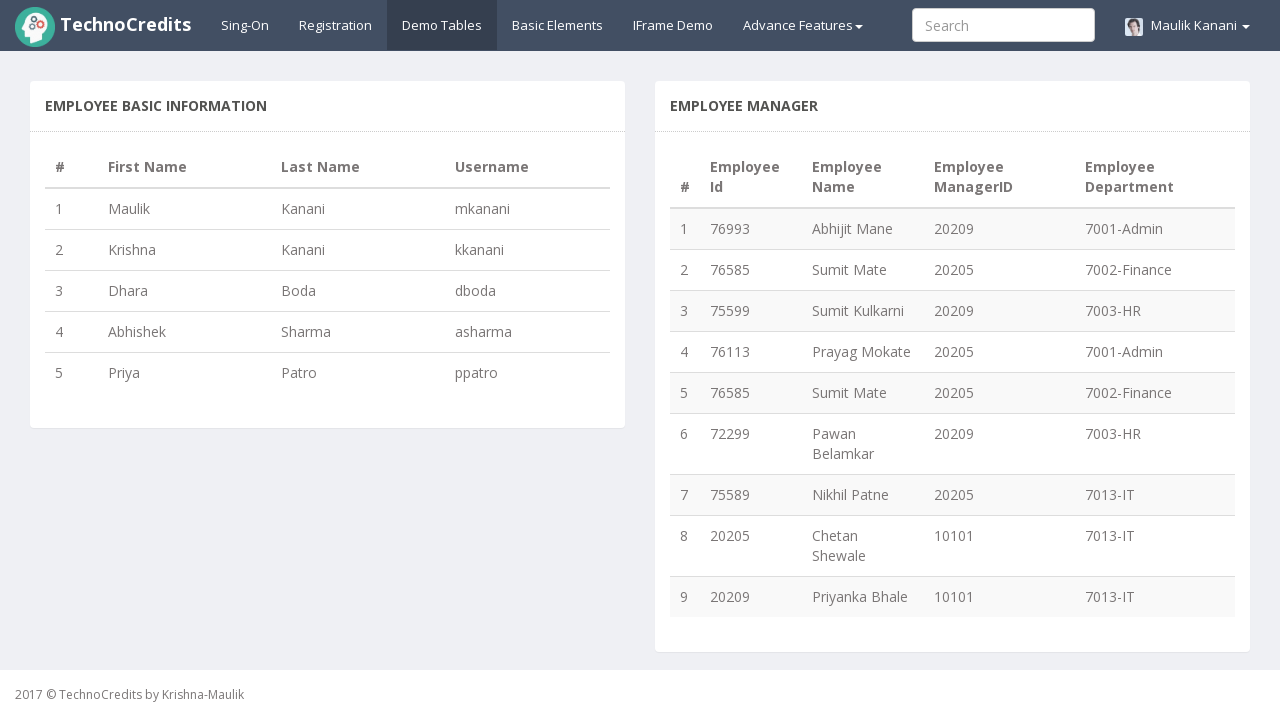

Extracted text content from row 2
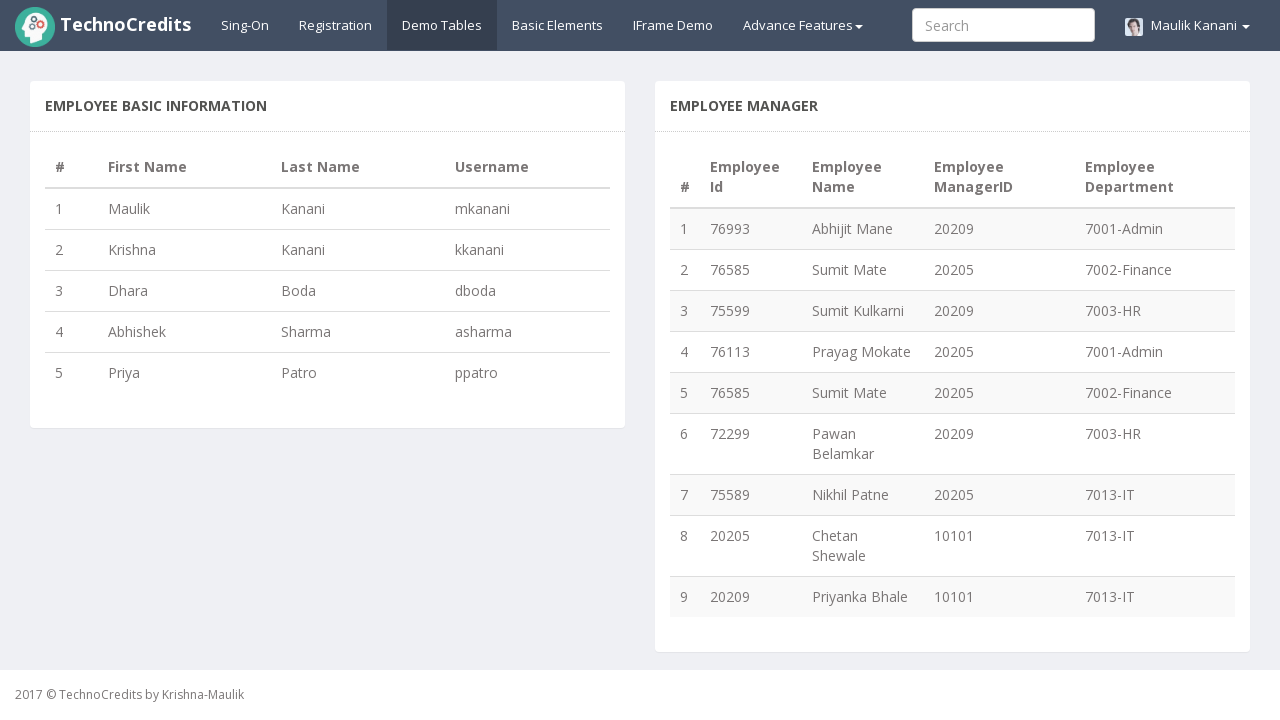

Extracted text content from row 3
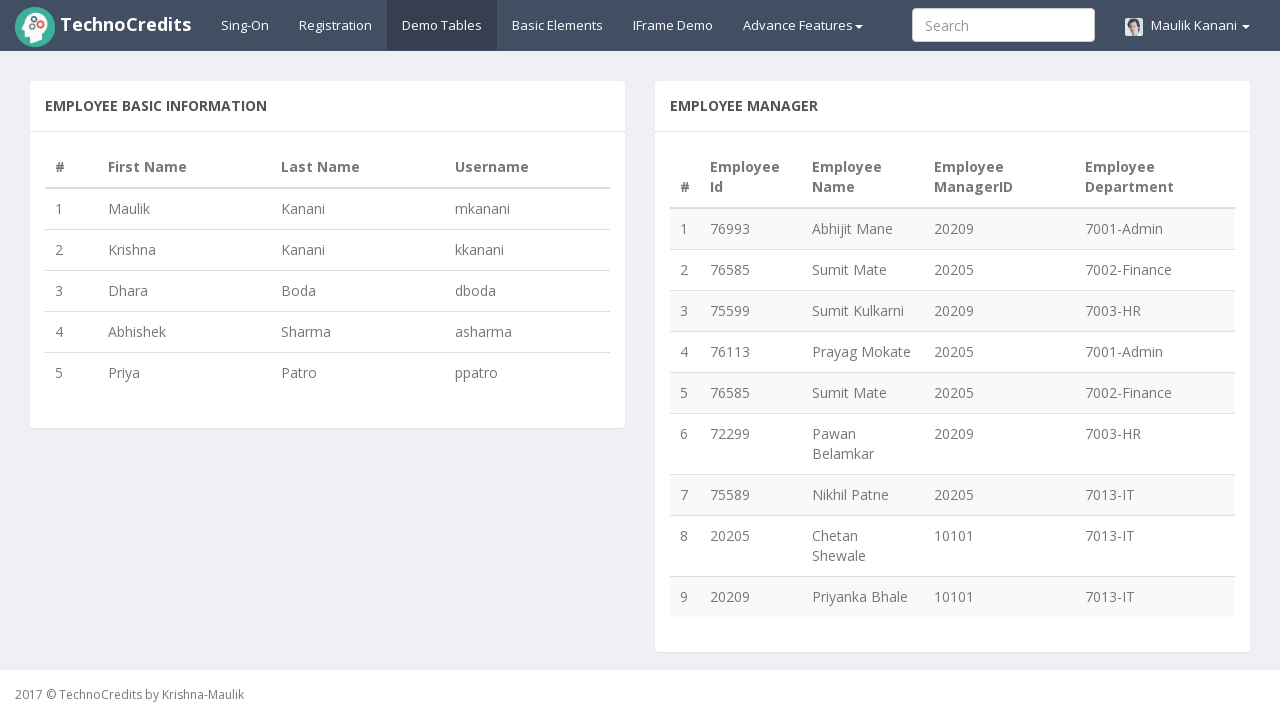

Extracted text content from row 4
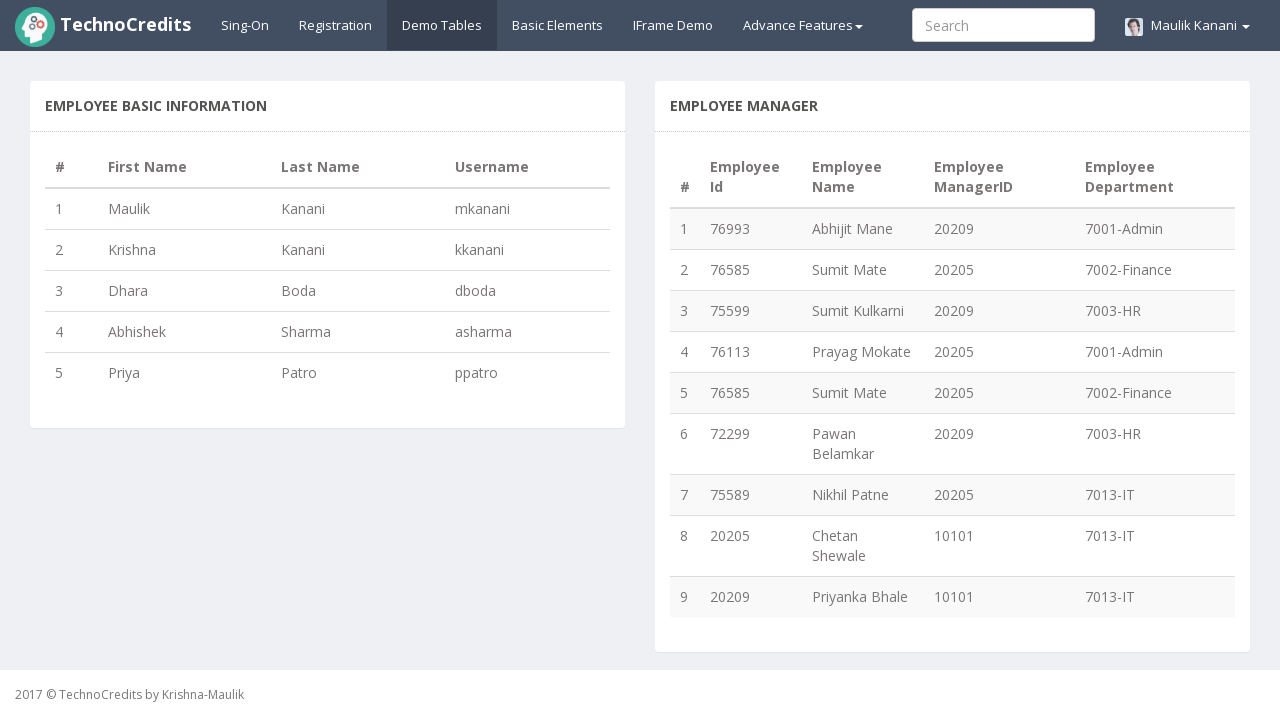

Extracted text content from row 5
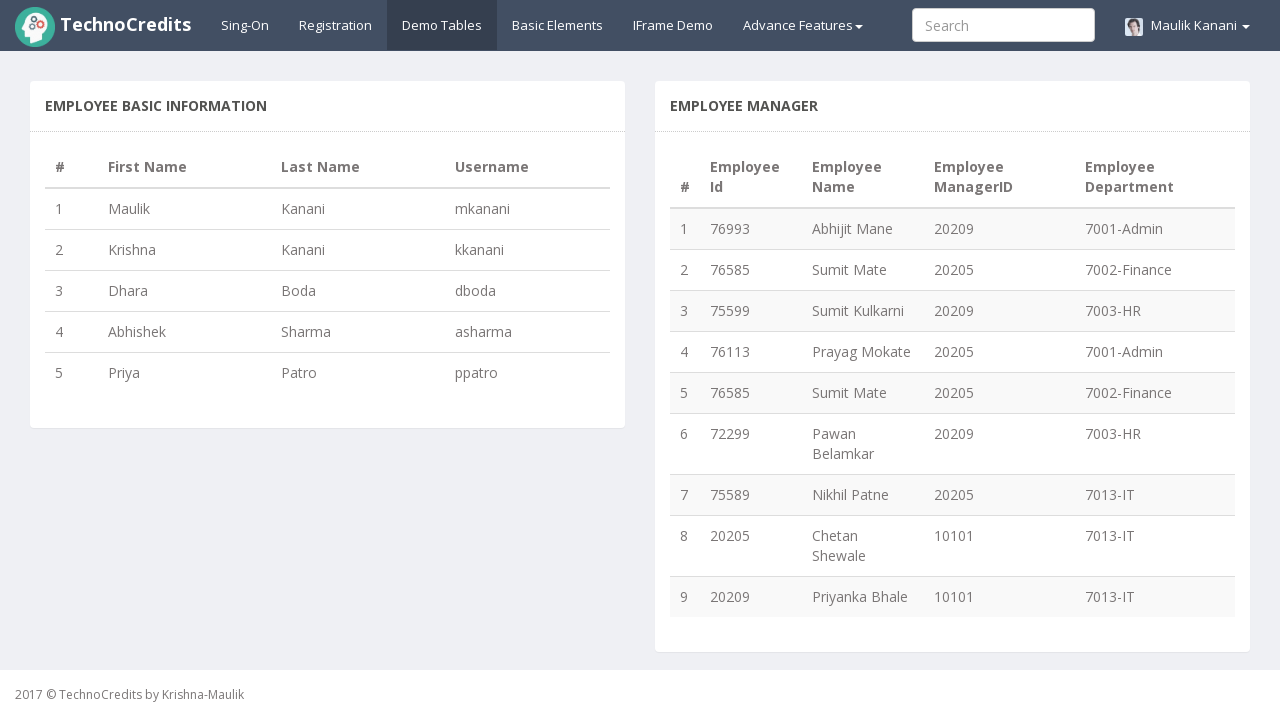

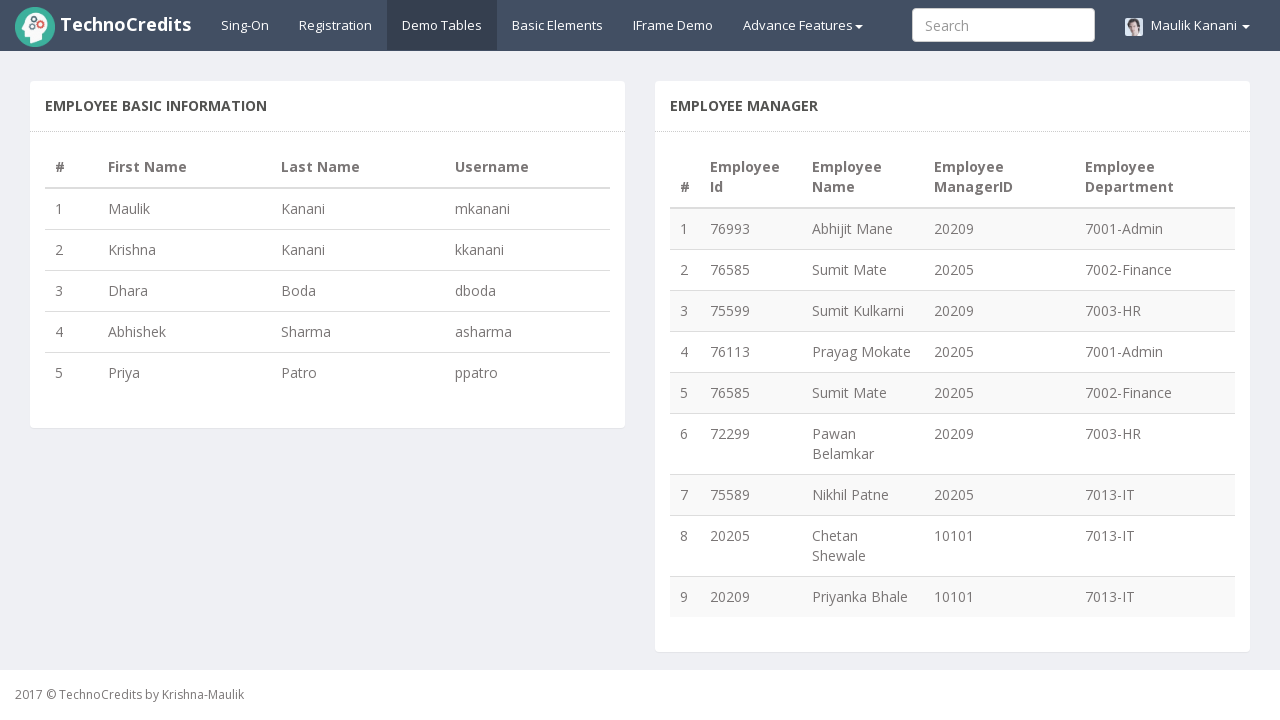